Clicks dark color, hovers over colored choice item, and verifies cross icon appears

Starting URL: https://4knort.github.io/colorizr

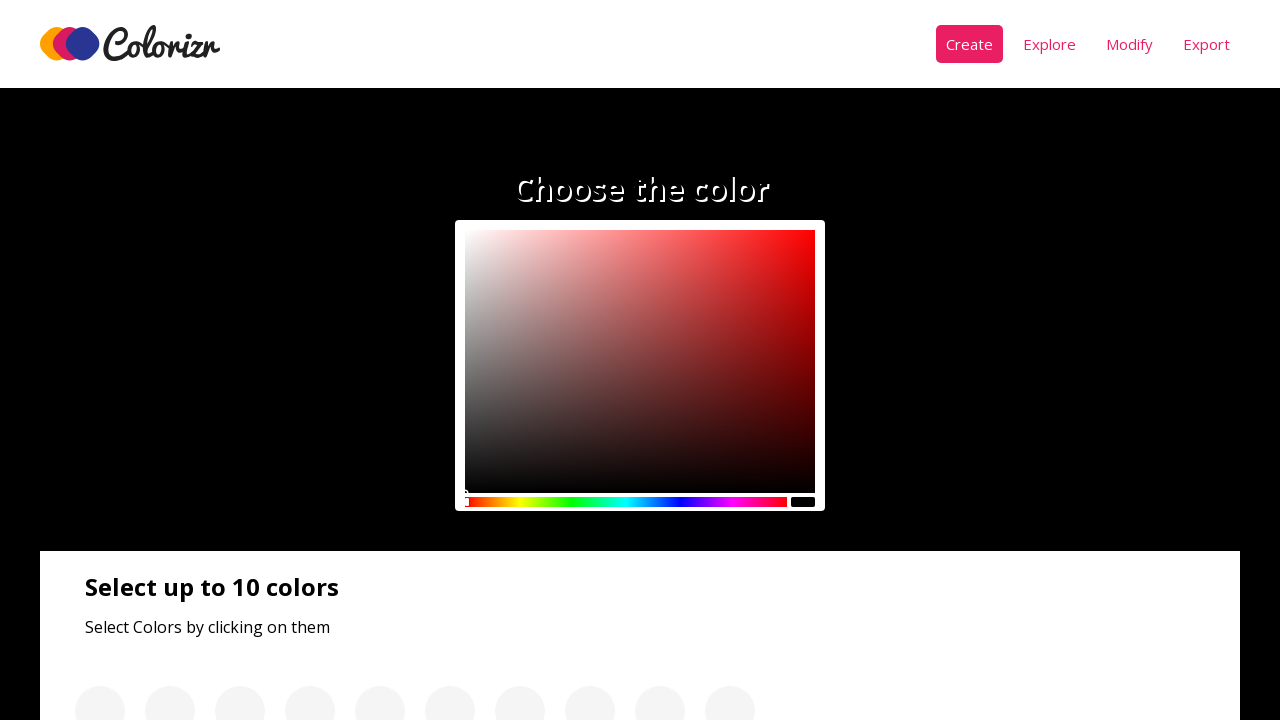

Clicked first dark color in colors panel at (132, 360) on div:nth-child(3) > .panel__colors > div >> nth=0
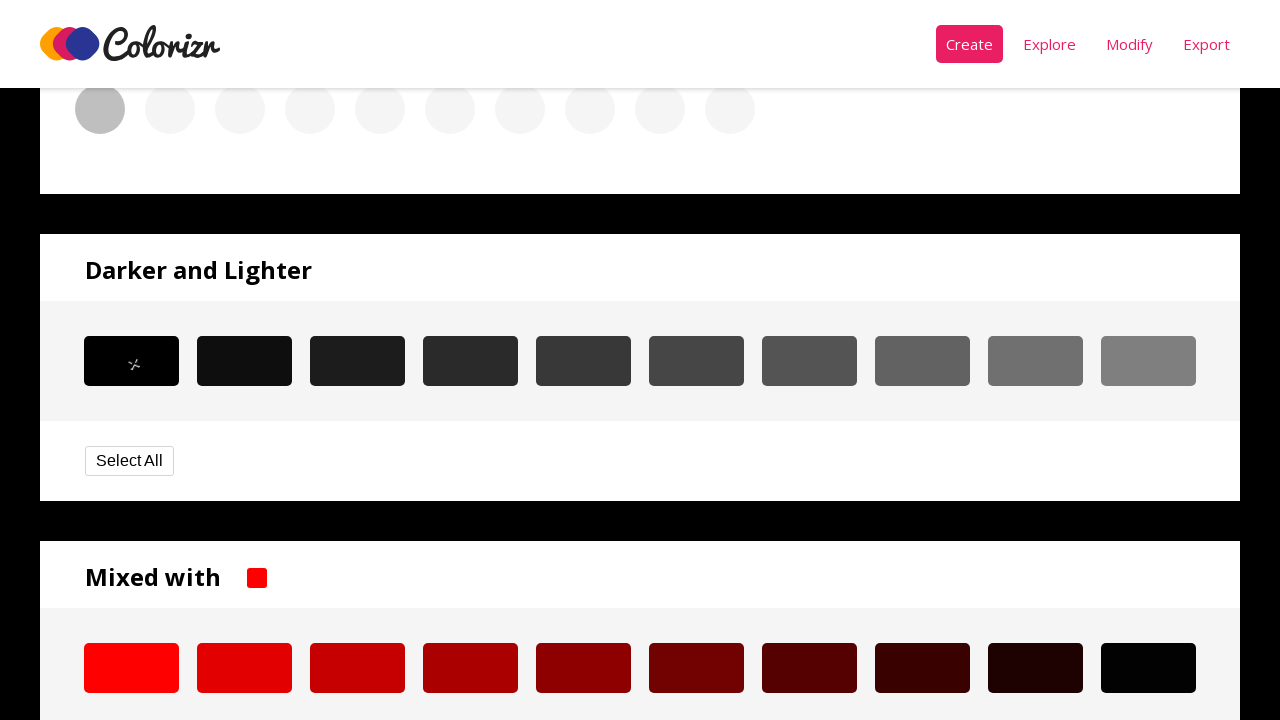

Waited 1 second for UI to update
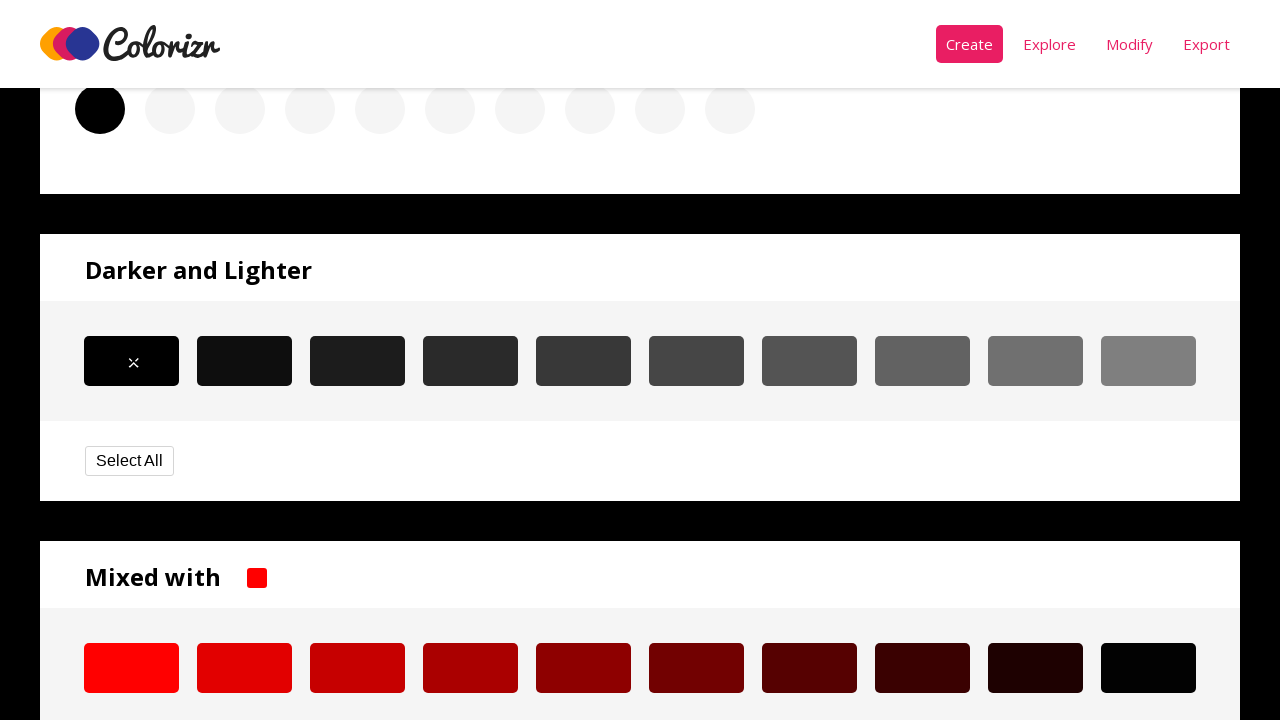

Hovered over colored choice item at (100, 108) on .panel__color-item--choose >> nth=0
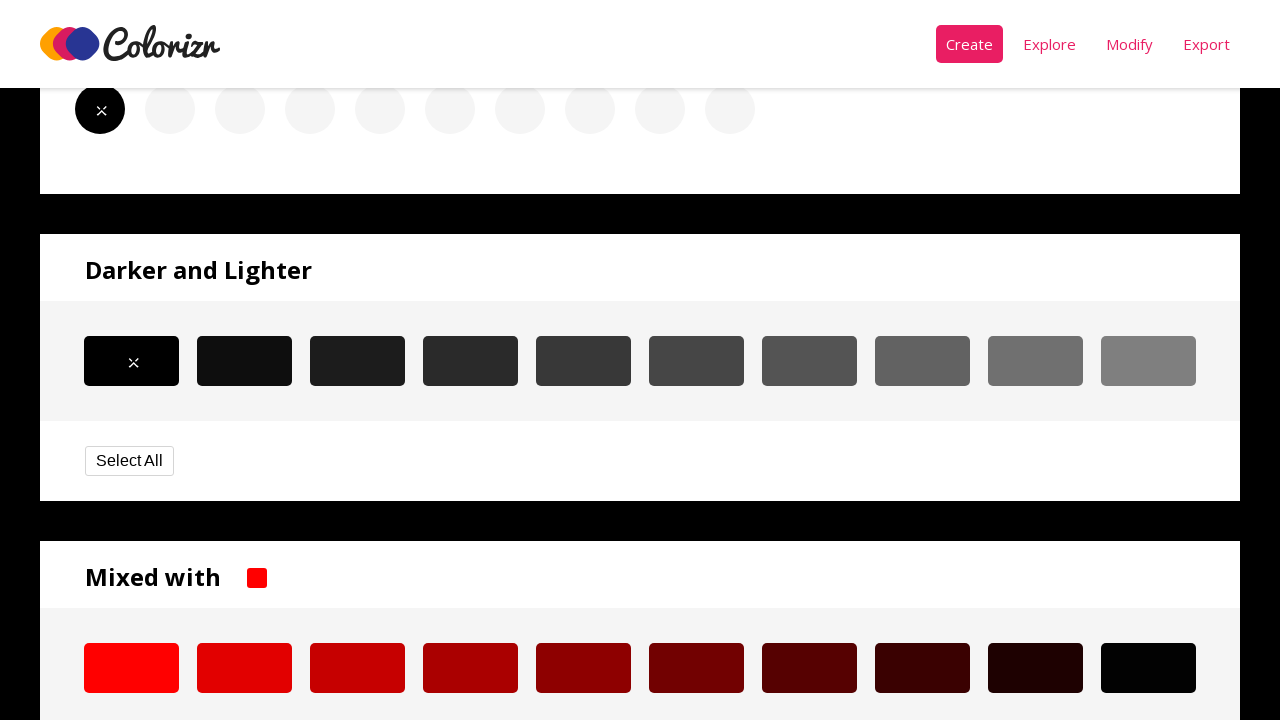

Located cross icon element
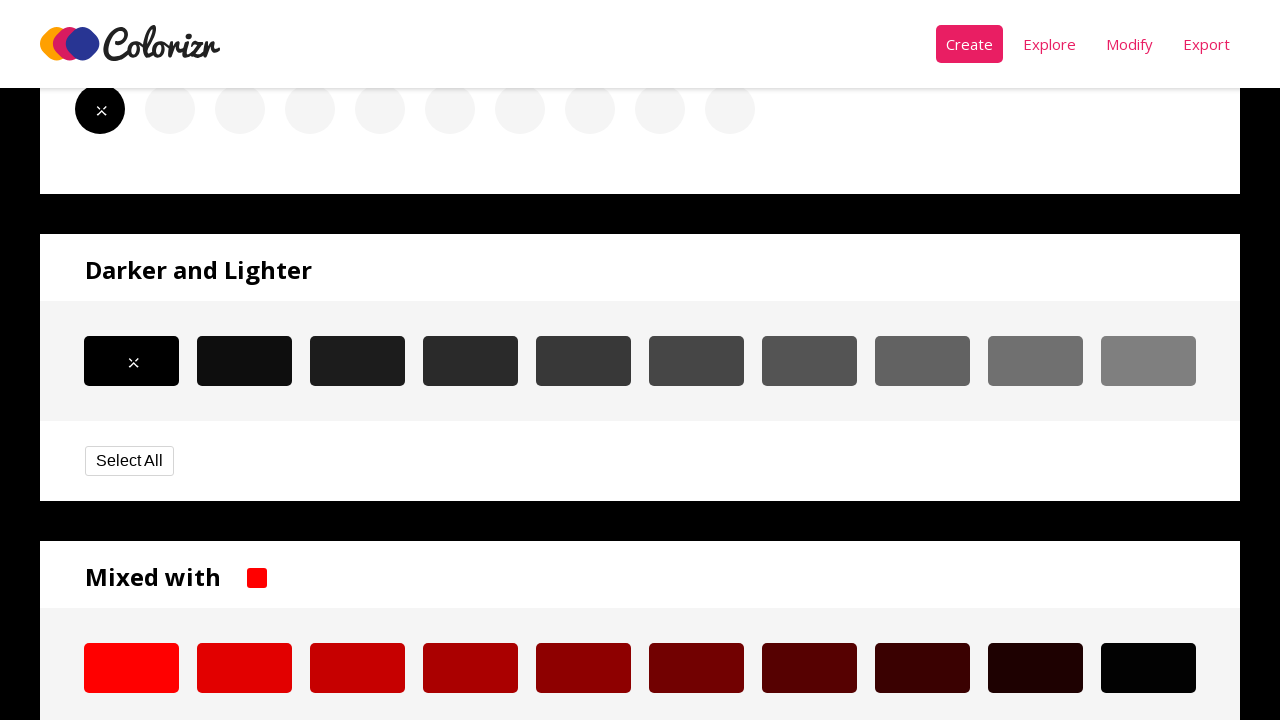

Retrieved computed display style of cross icon
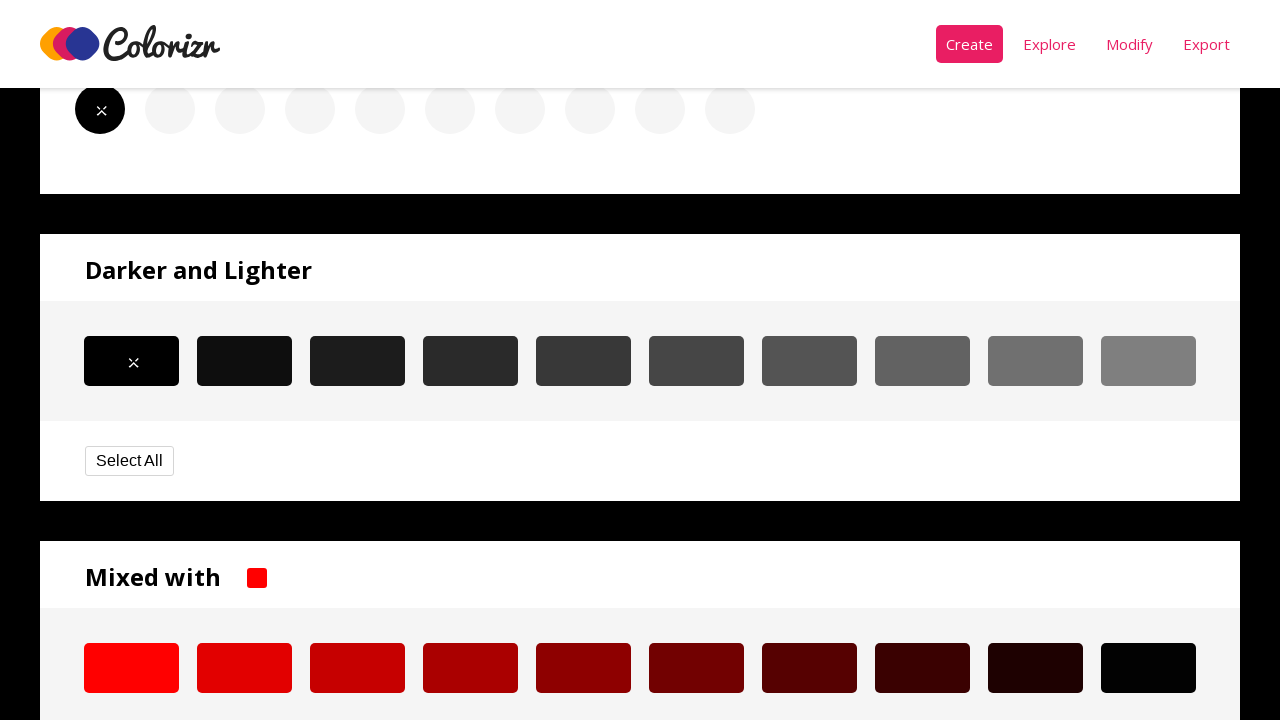

Verified cross icon is visible (display: block)
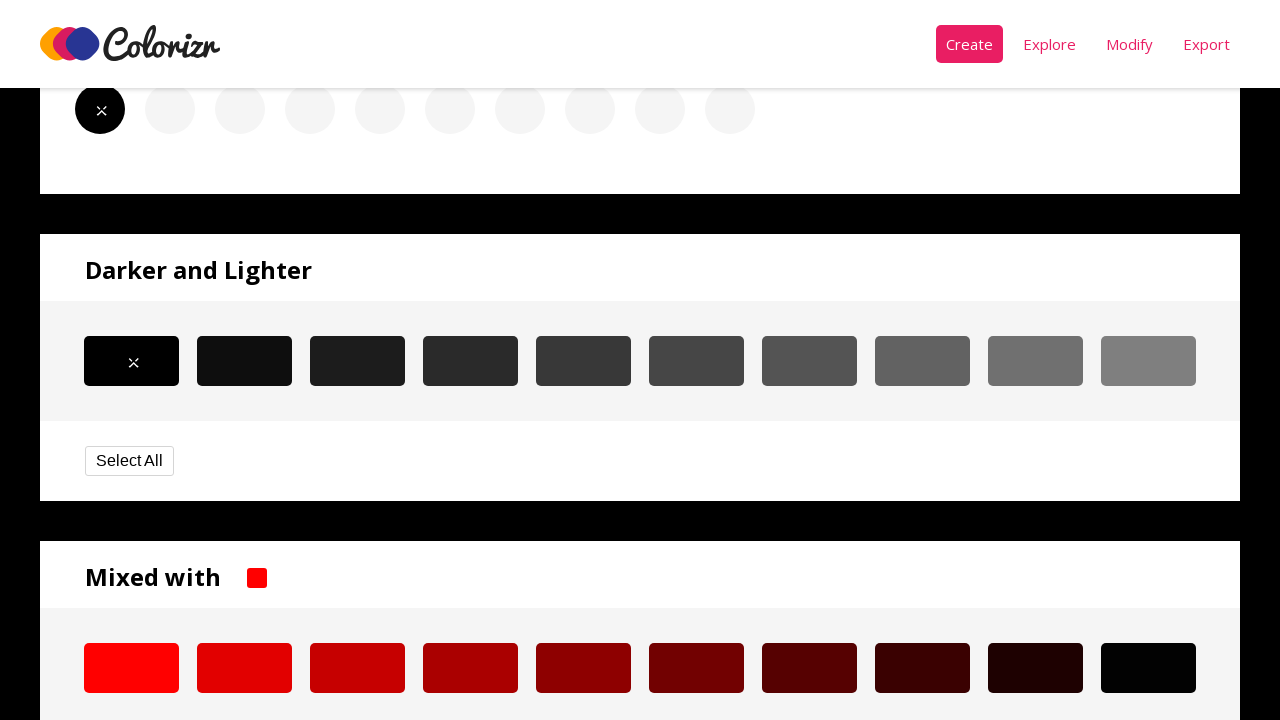

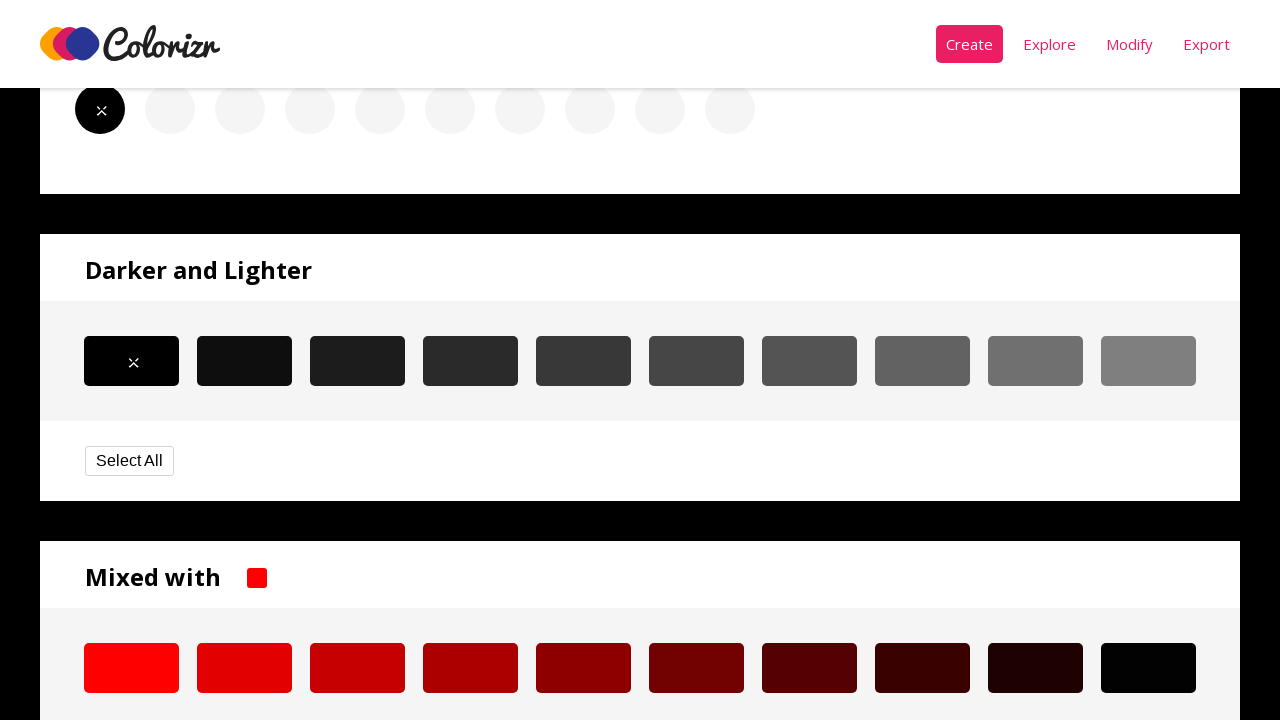